Tests handling of a simple JavaScript alert popup by clicking a button to trigger the alert and accepting it

Starting URL: https://demoqa.com/alerts

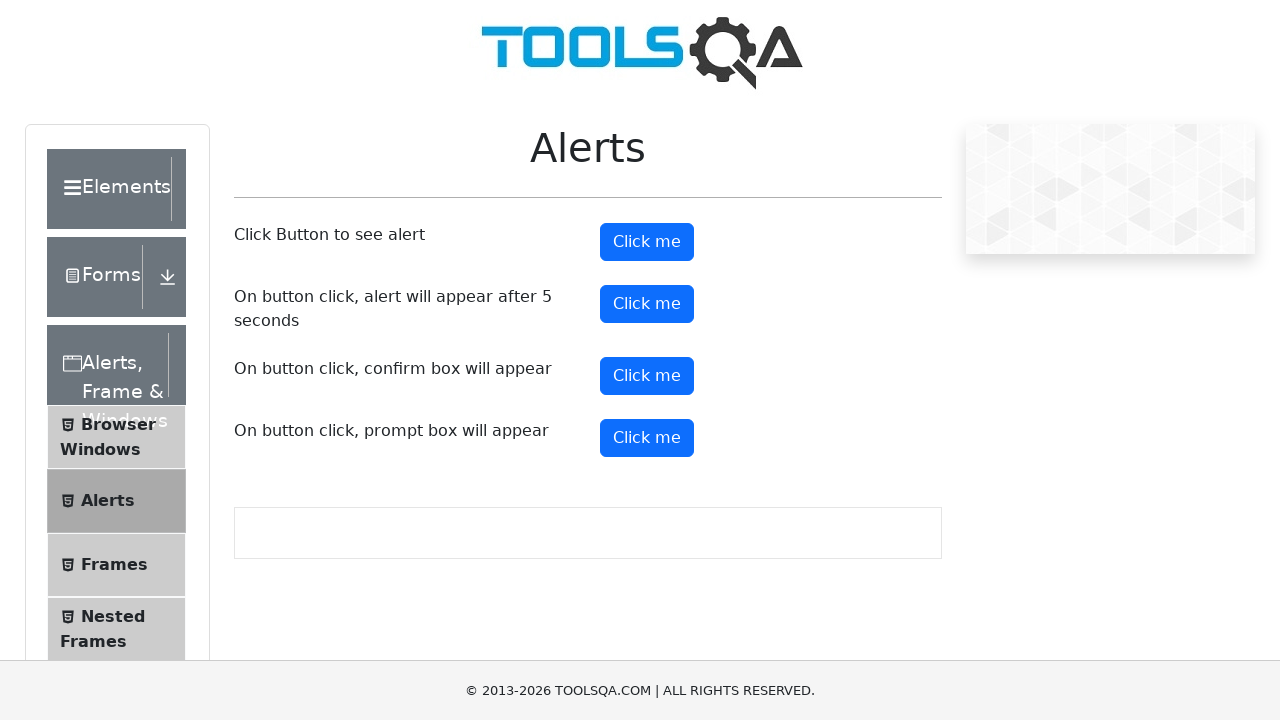

Clicked alert button to trigger JavaScript alert popup at (647, 242) on #alertButton
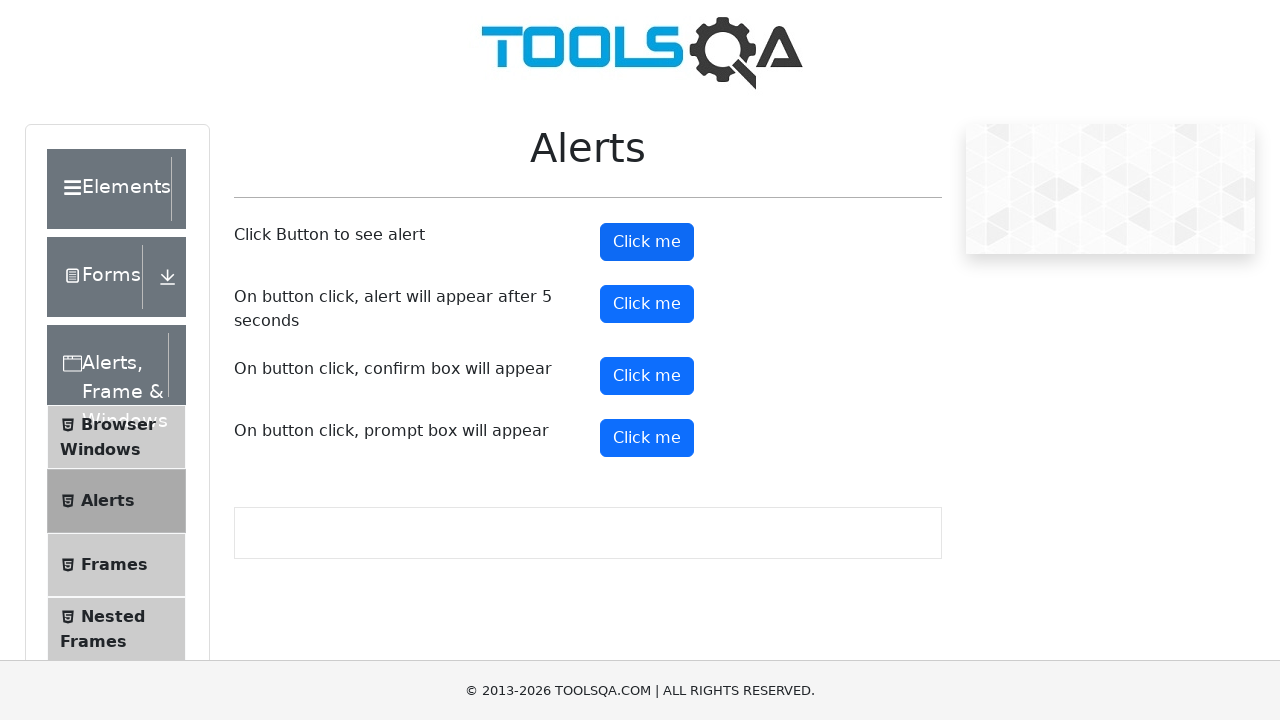

Set up dialog handler to accept alert
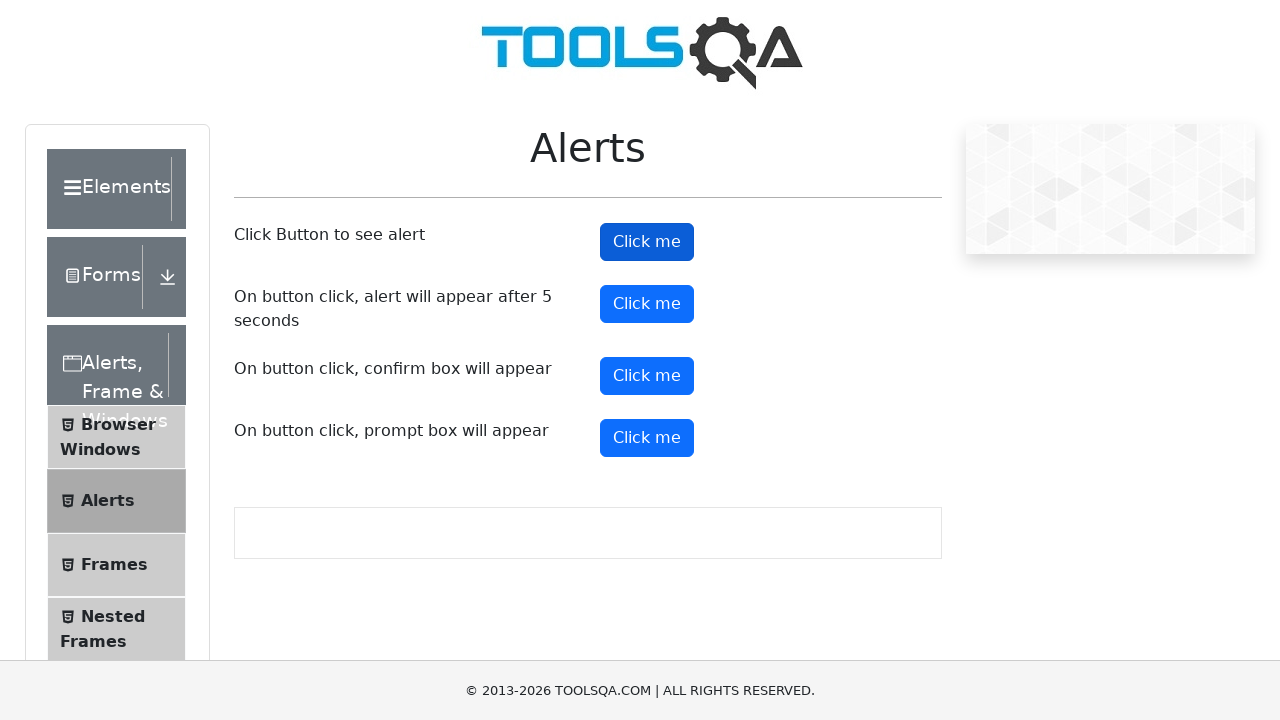

Clicked alert button to trigger the alert dialog at (647, 242) on #alertButton
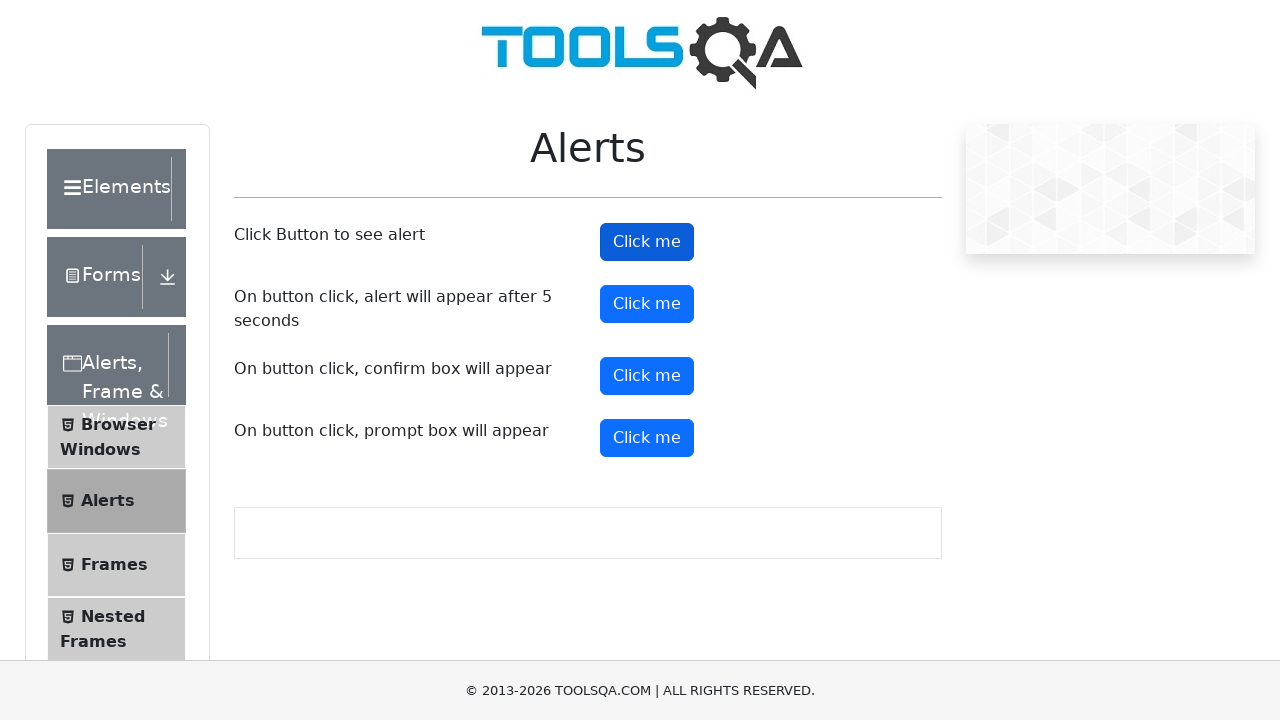

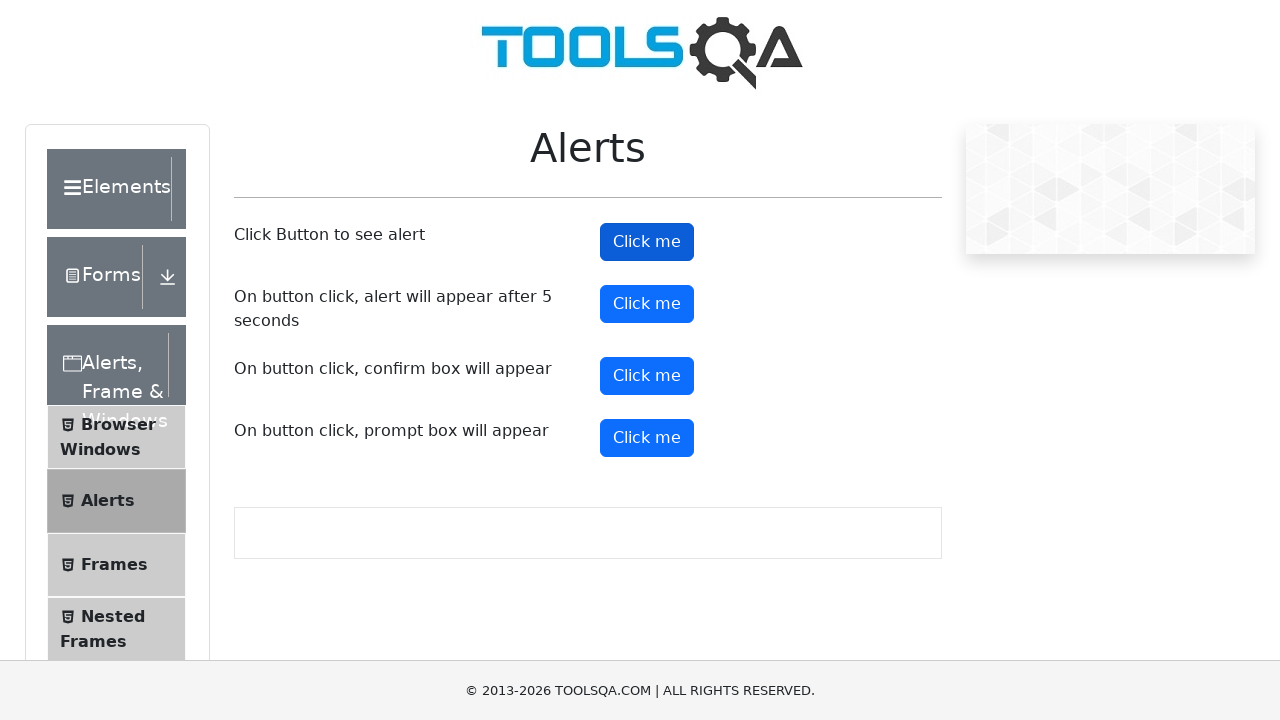